Tests login form validation by attempting to submit with only username filled, verifying that a password required error message appears

Starting URL: https://www.saucedemo.com/

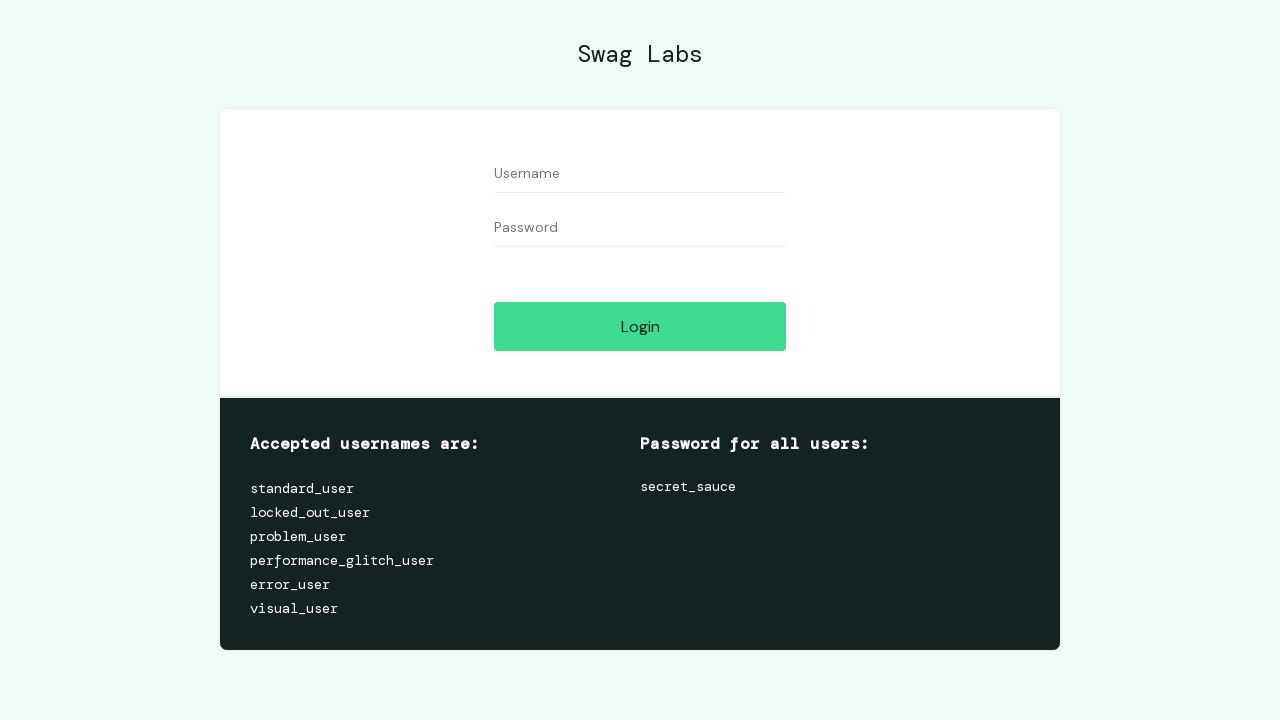

Cleared username field on #user-name
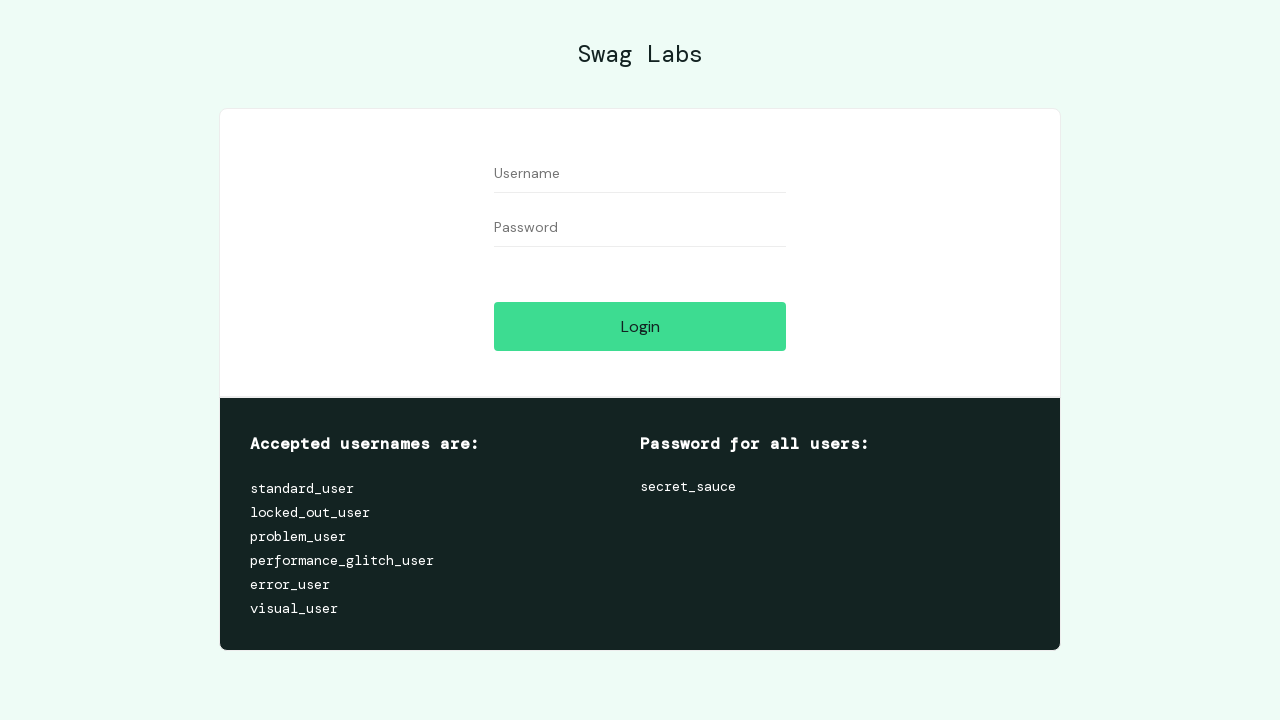

Filled username field with 'standard_user' on #user-name
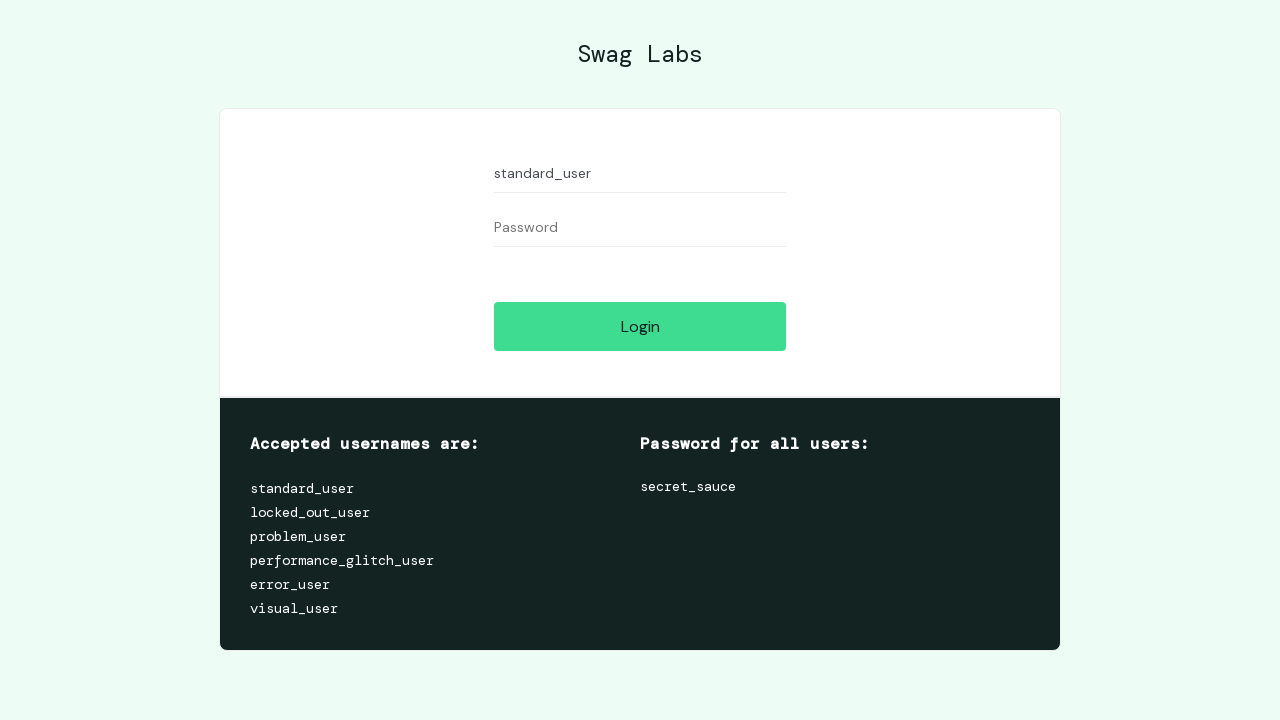

Clicked login button without entering password at (640, 326) on #login-button
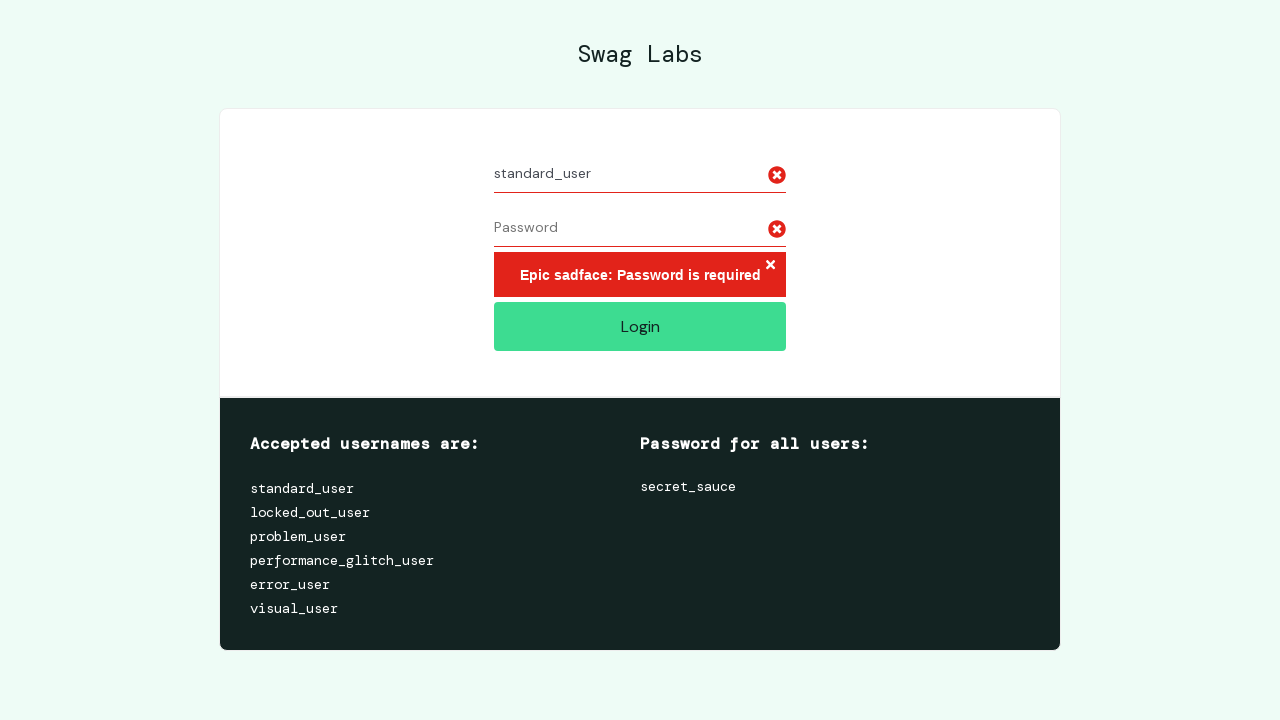

Error message element appeared
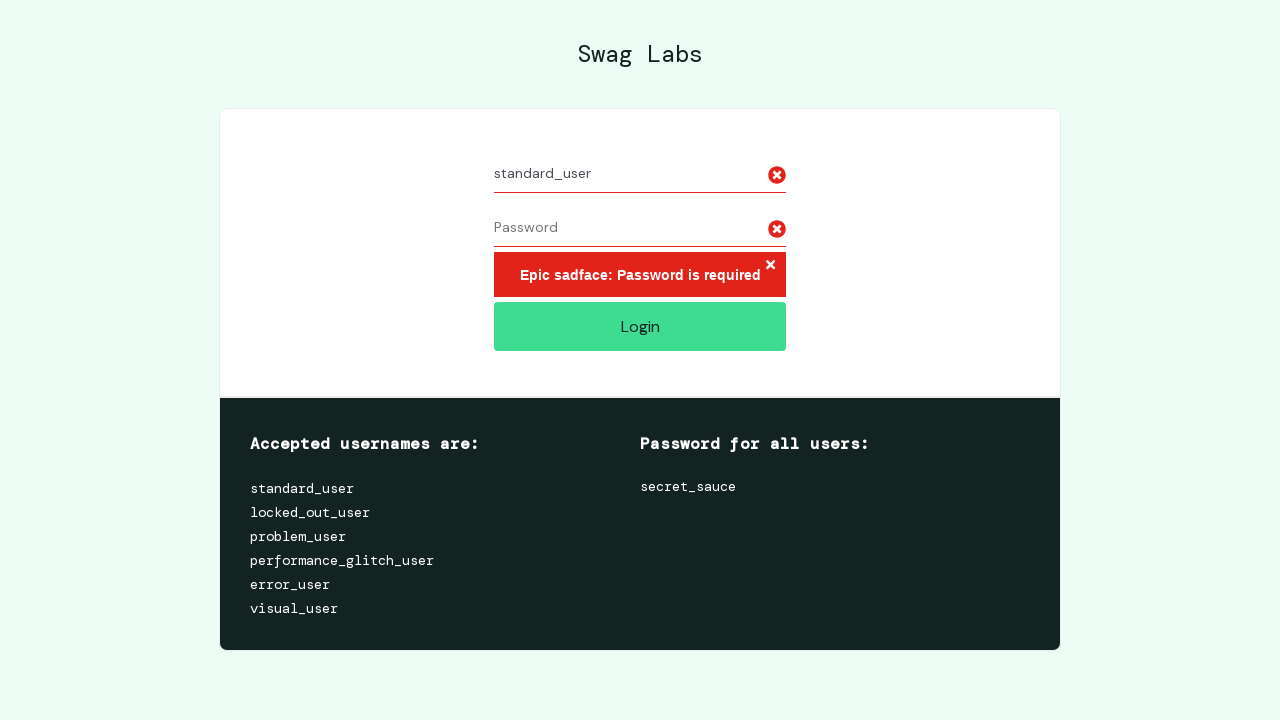

Verified 'Password is required' error message is displayed
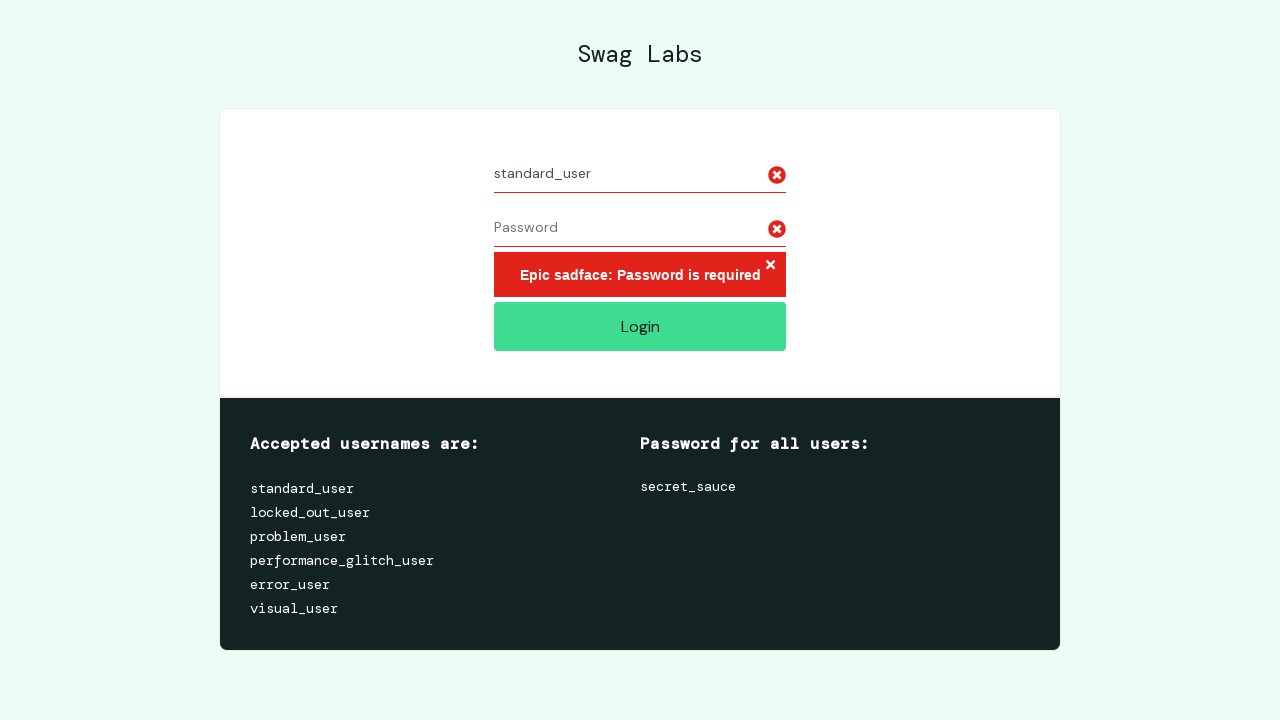

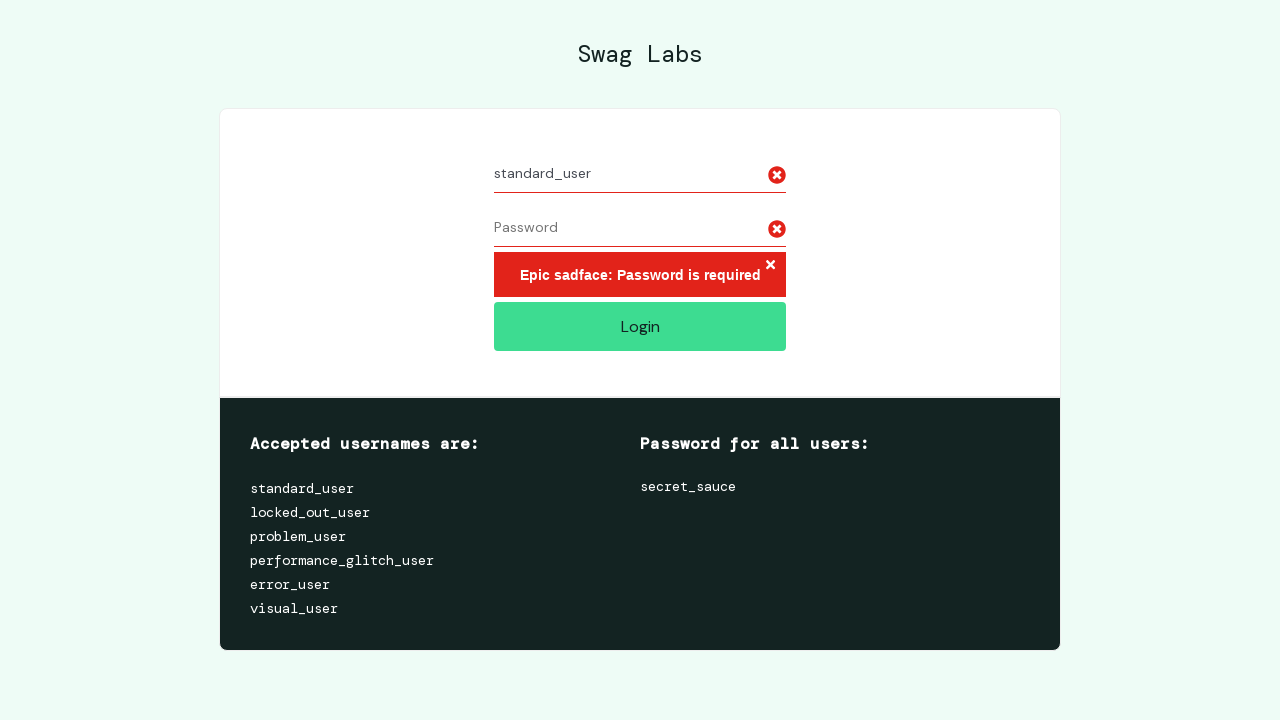